Tests multiple window handling by clicking a link to open a new window, switching to the child window to verify its content, then switching back to the parent window to verify its content.

Starting URL: https://the-internet.herokuapp.com/

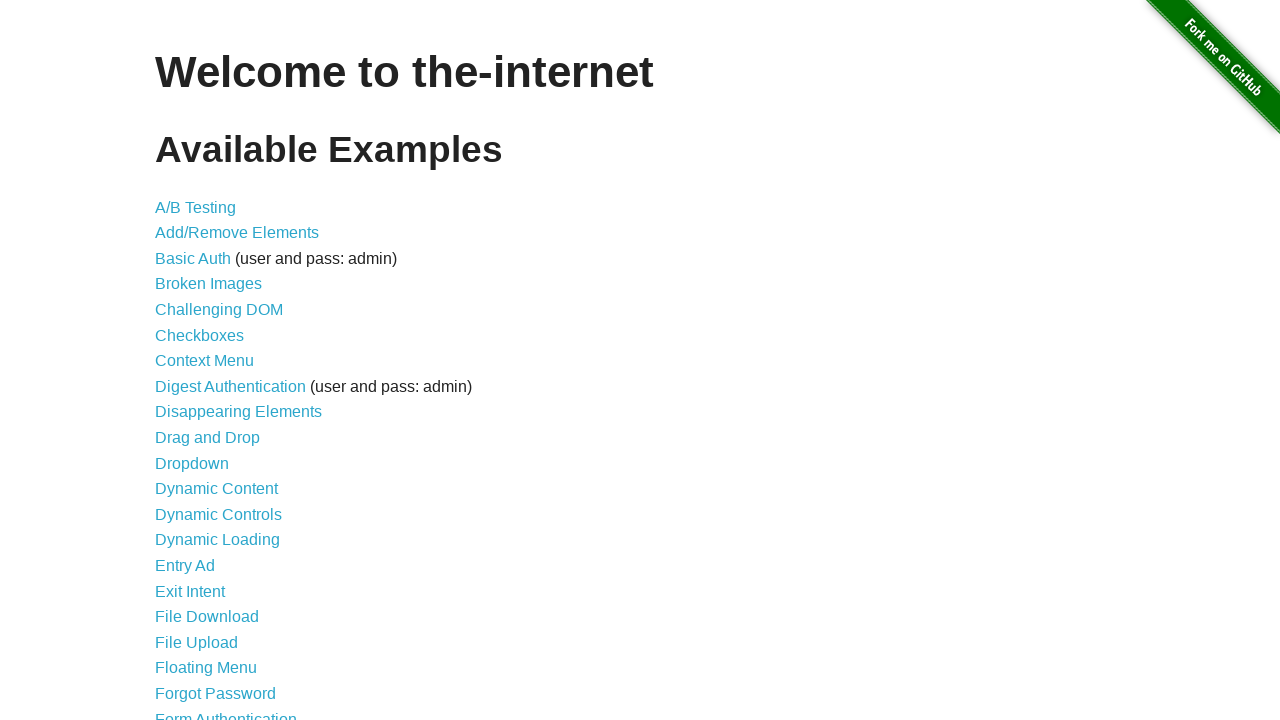

Clicked on 'Multiple Windows' link at (218, 369) on text=Multiple Windows
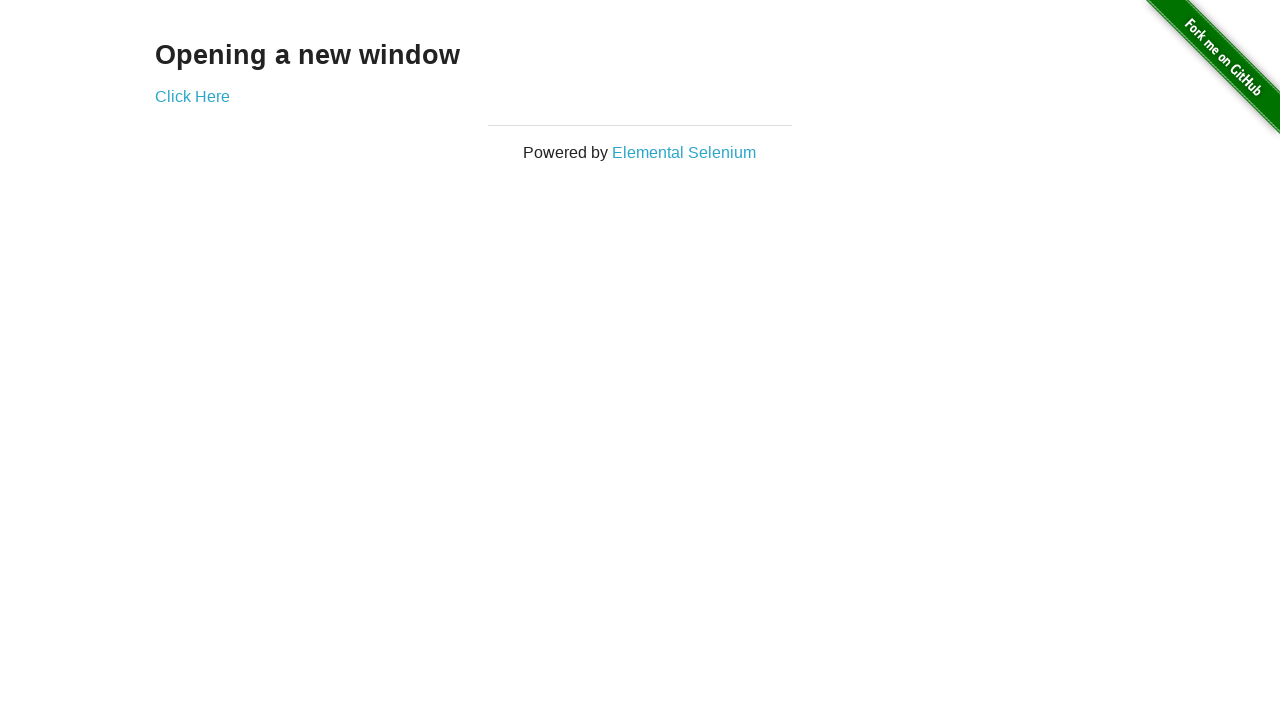

Clicked 'Click Here' link to open new window at (192, 96) on text=Click Here
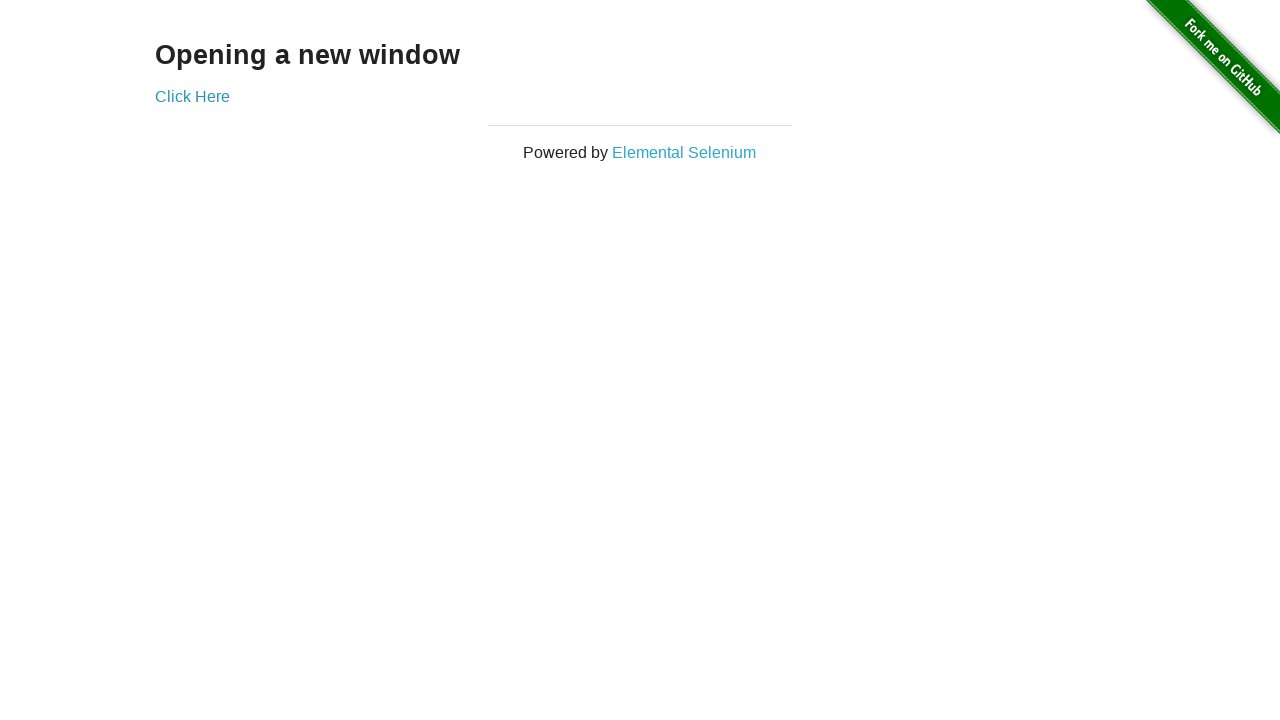

Captured new child window page object
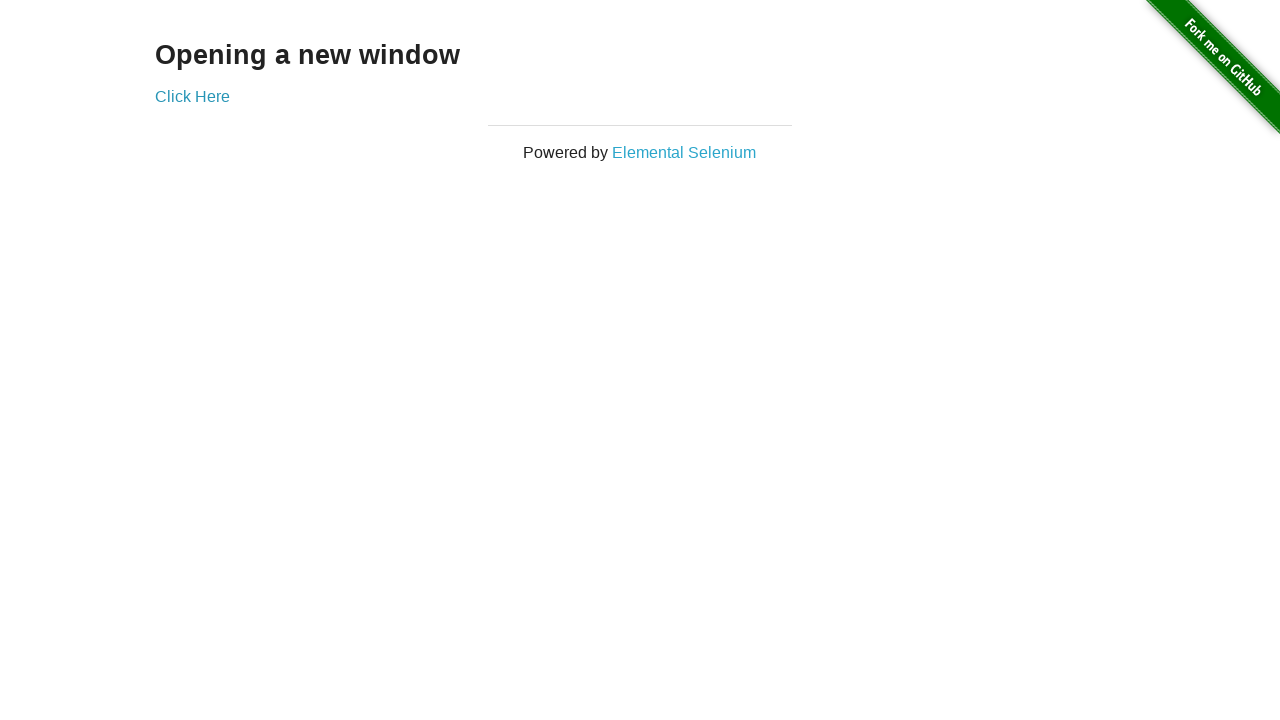

Waited for 'New Window' heading in child window
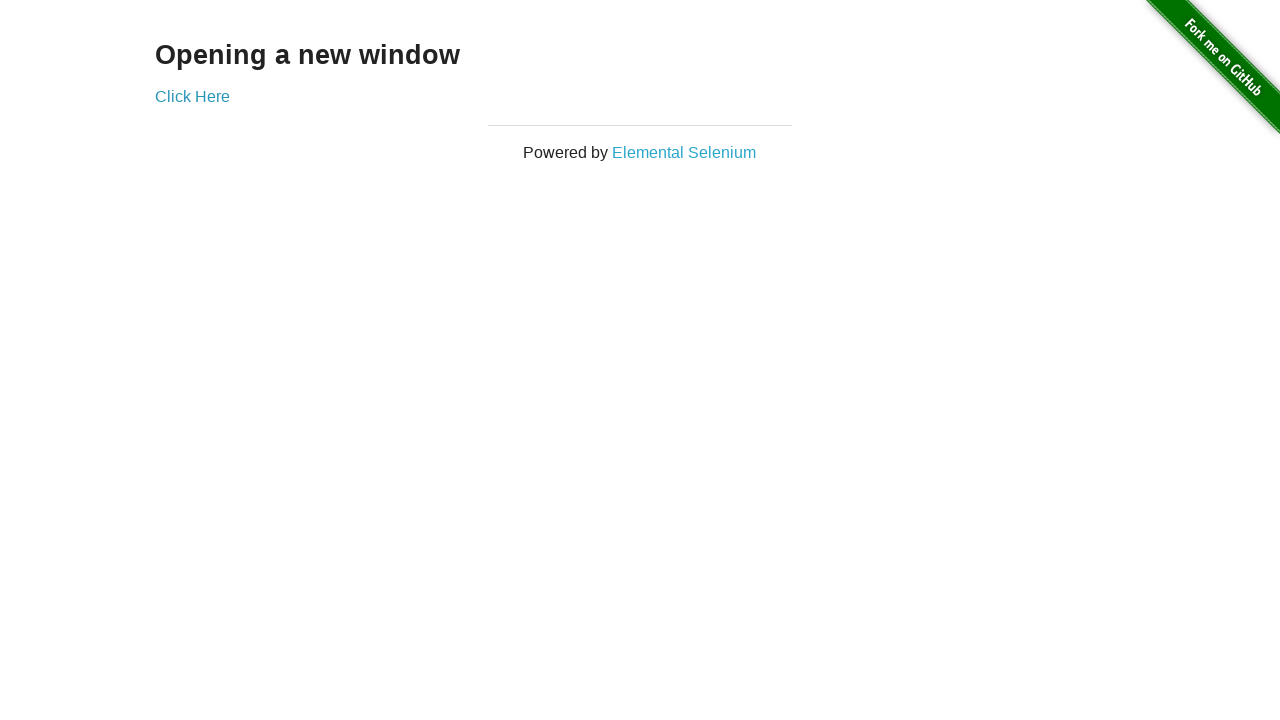

Retrieved child window heading text: 'New Window'
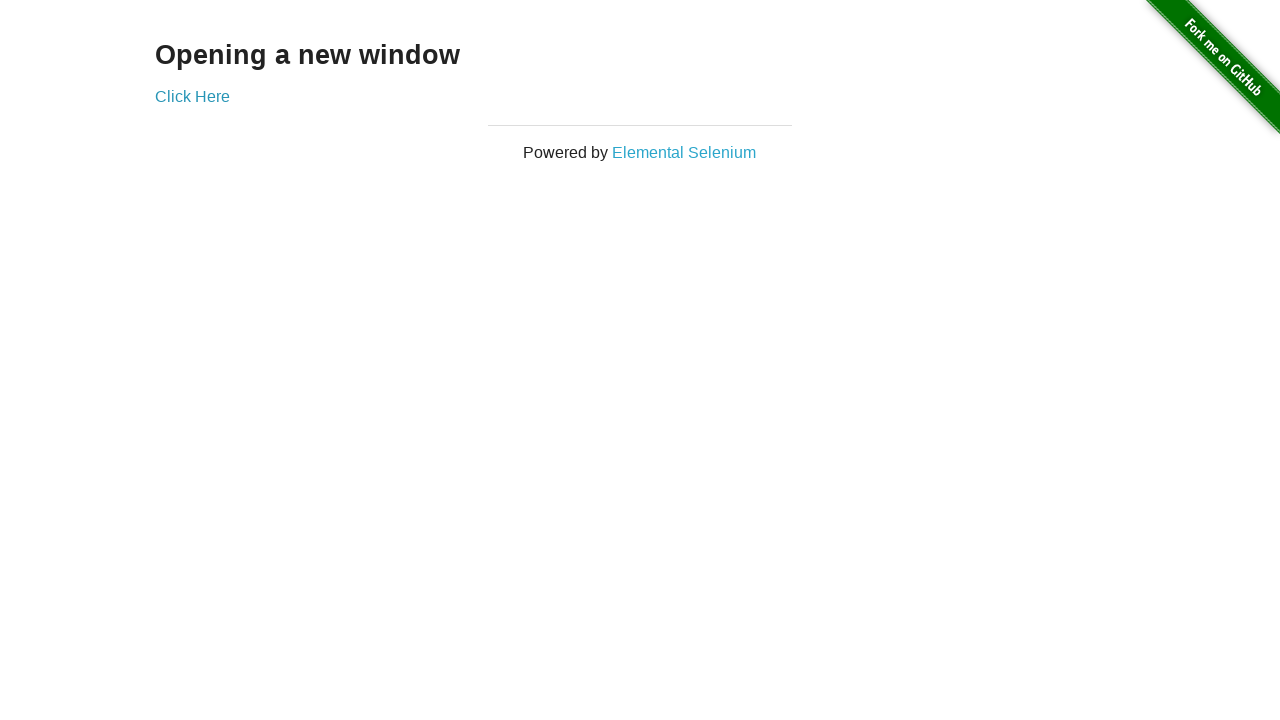

Switched back to parent window
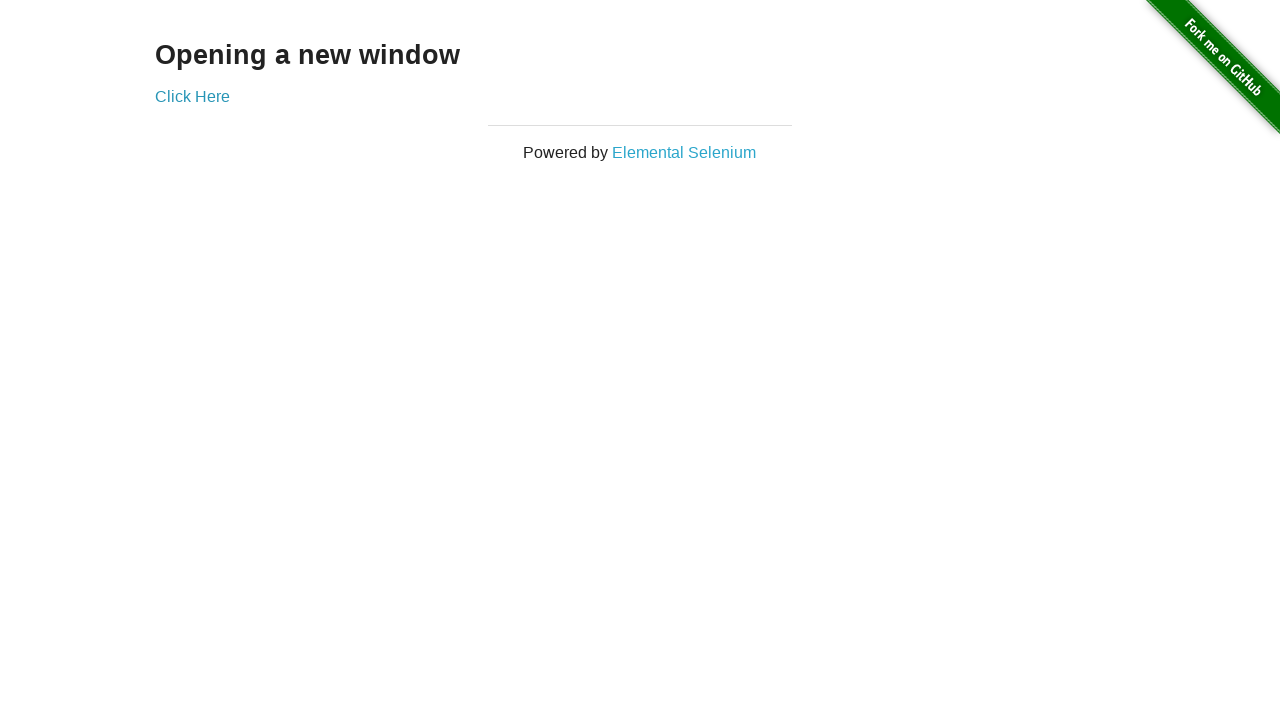

Retrieved parent window heading text: 'Opening a new window'
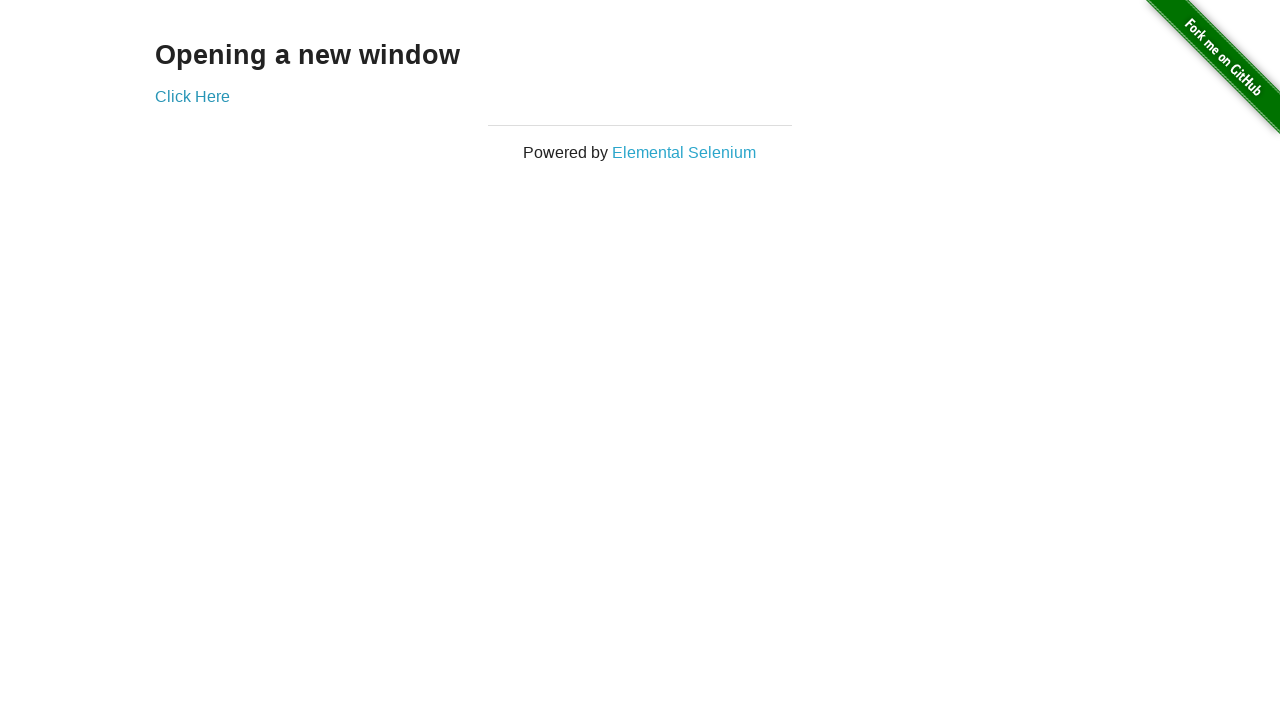

Closed child window
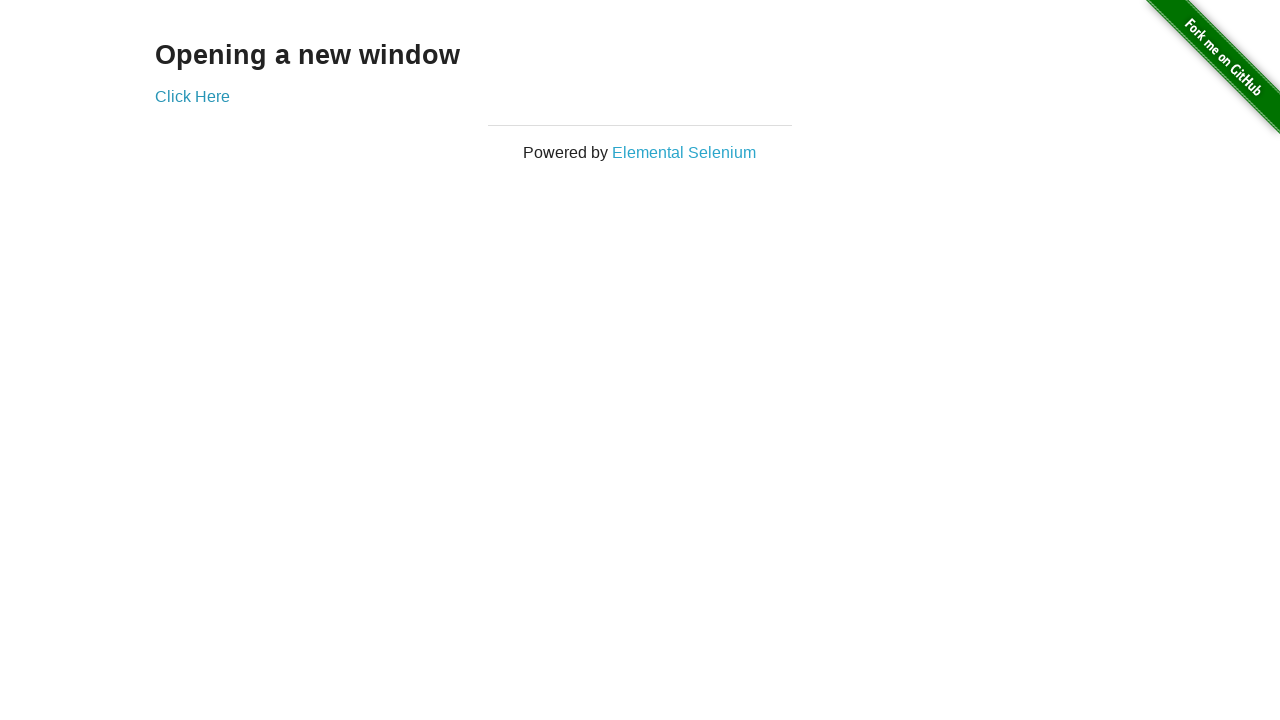

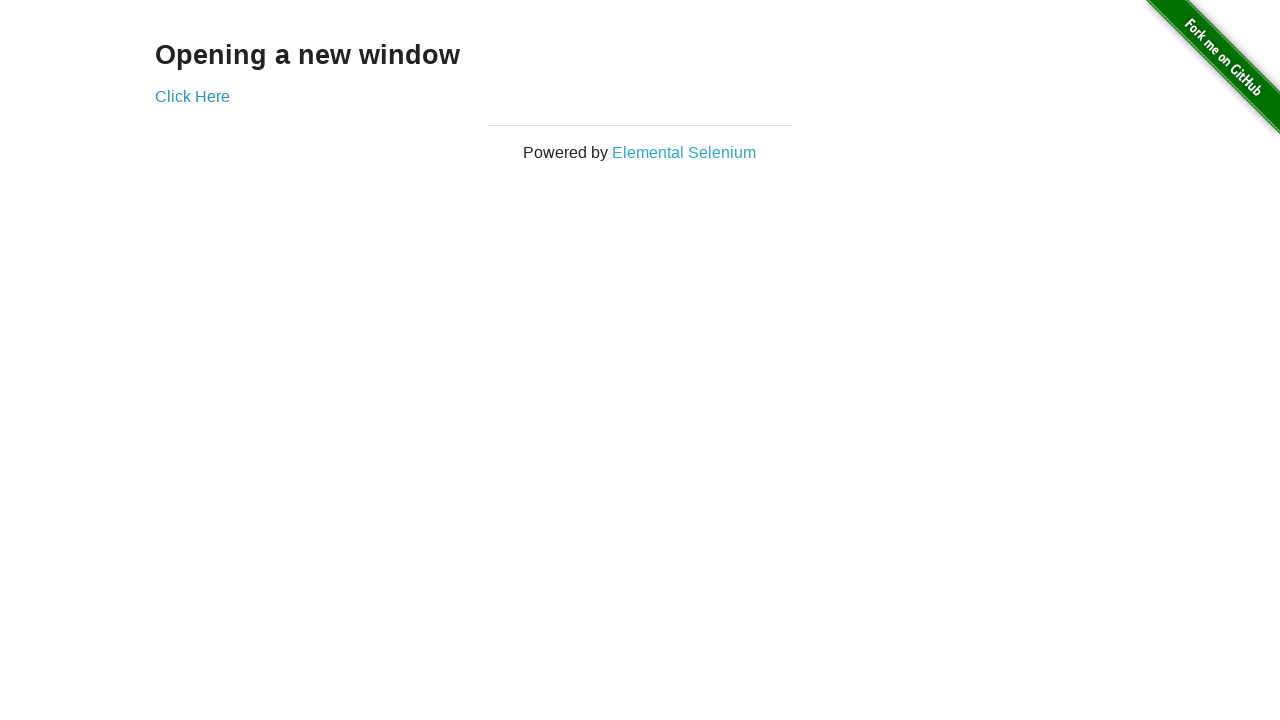